Tests pause functionality by scrolling to a button, clicking it, and accepting an alert

Starting URL: http://omayo.blogspot.com

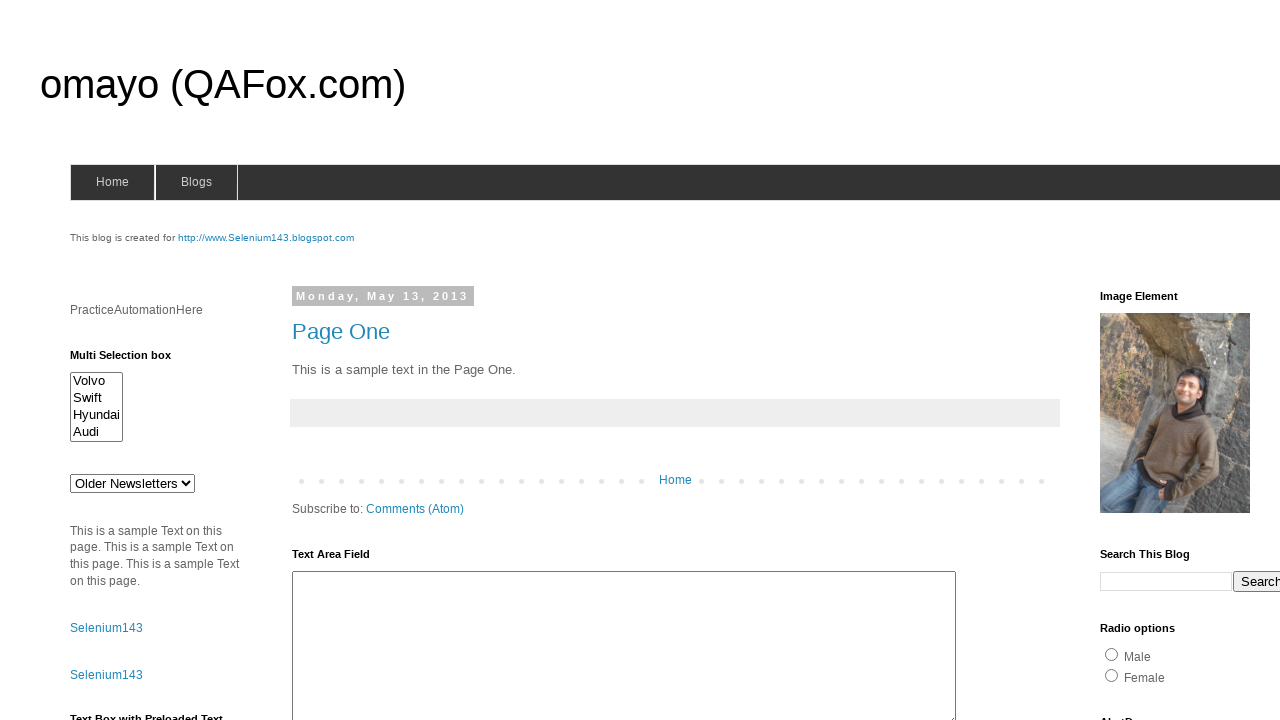

Scrolled to the unordered list section heading
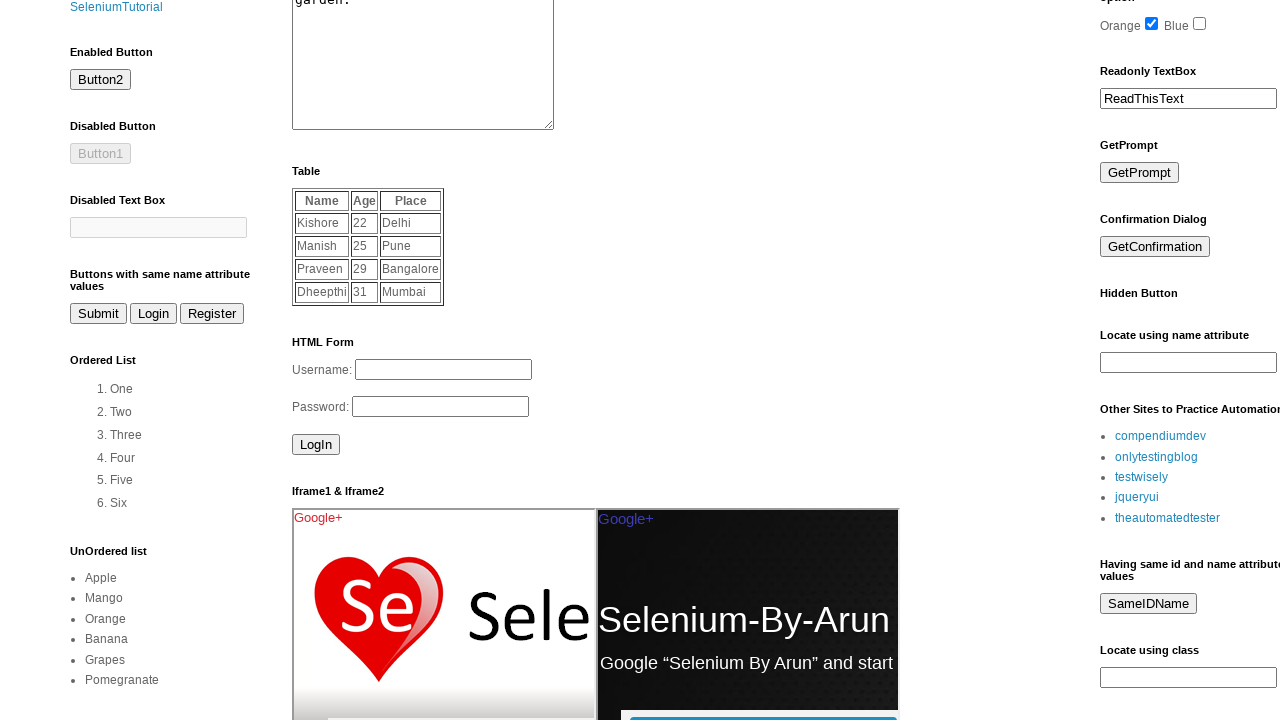

Set up dialog handler to automatically accept alerts
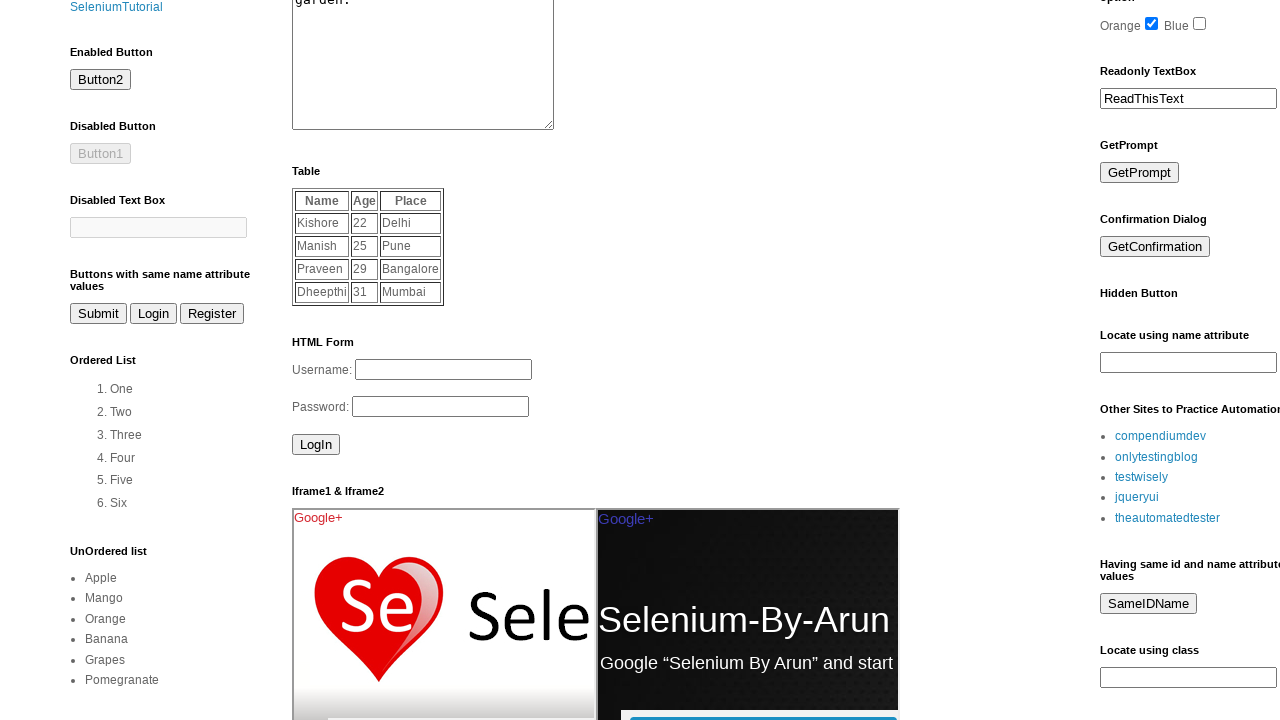

Clicked the alert button and accepted the alert at (155, 360) on #alert2
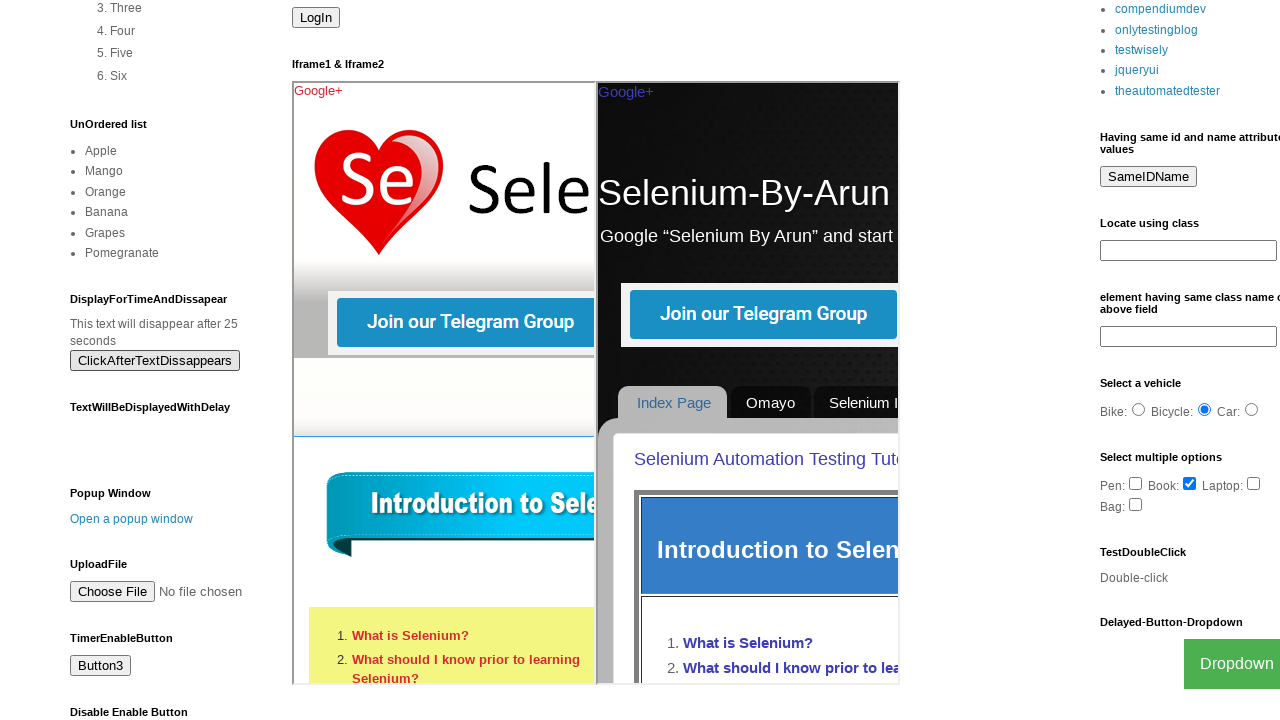

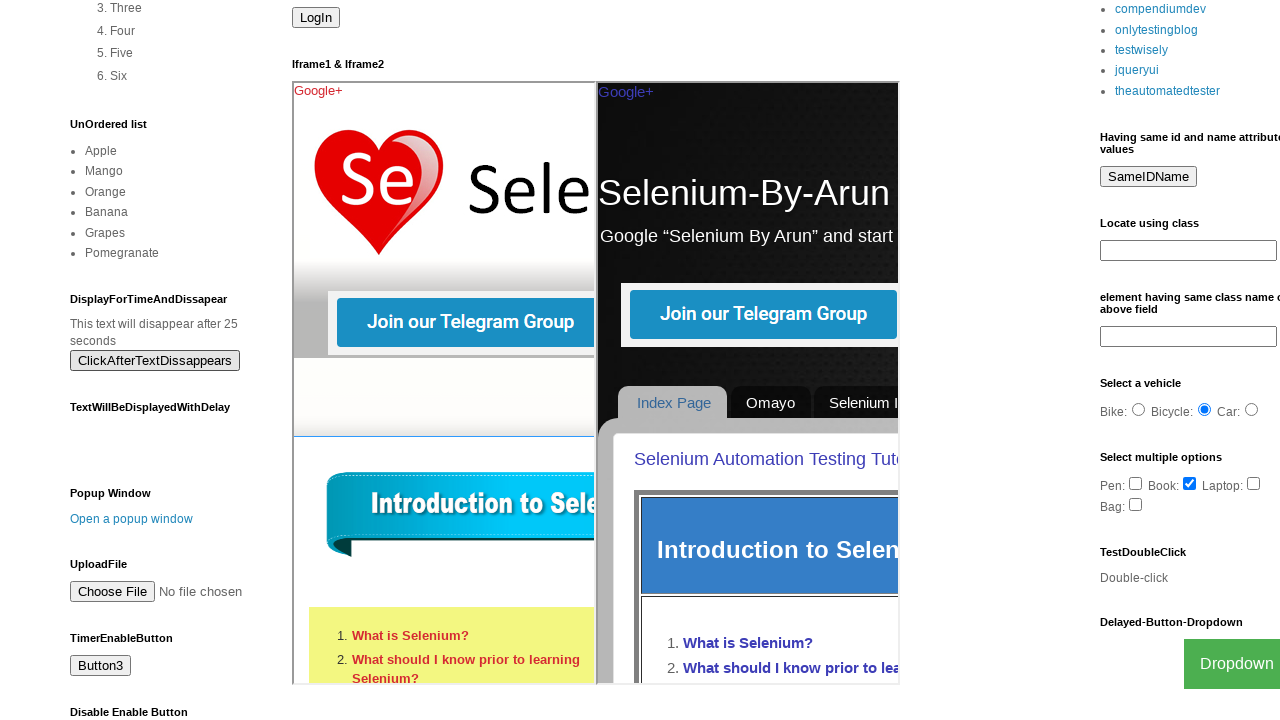